Tests drag-and-drop functionality on jQuery UI demo page, then navigates to slider demo and tests slider movement

Starting URL: http://jqueryui.com/droppable/

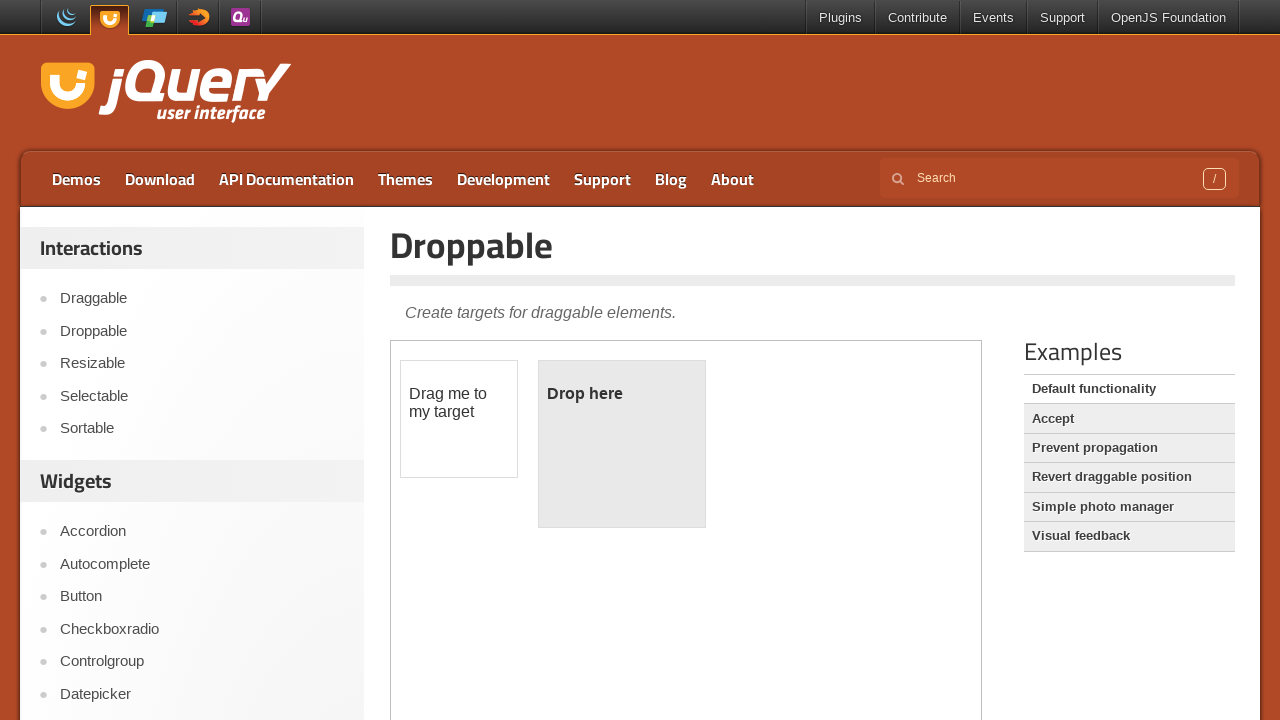

Located the iframe containing drag and drop demo
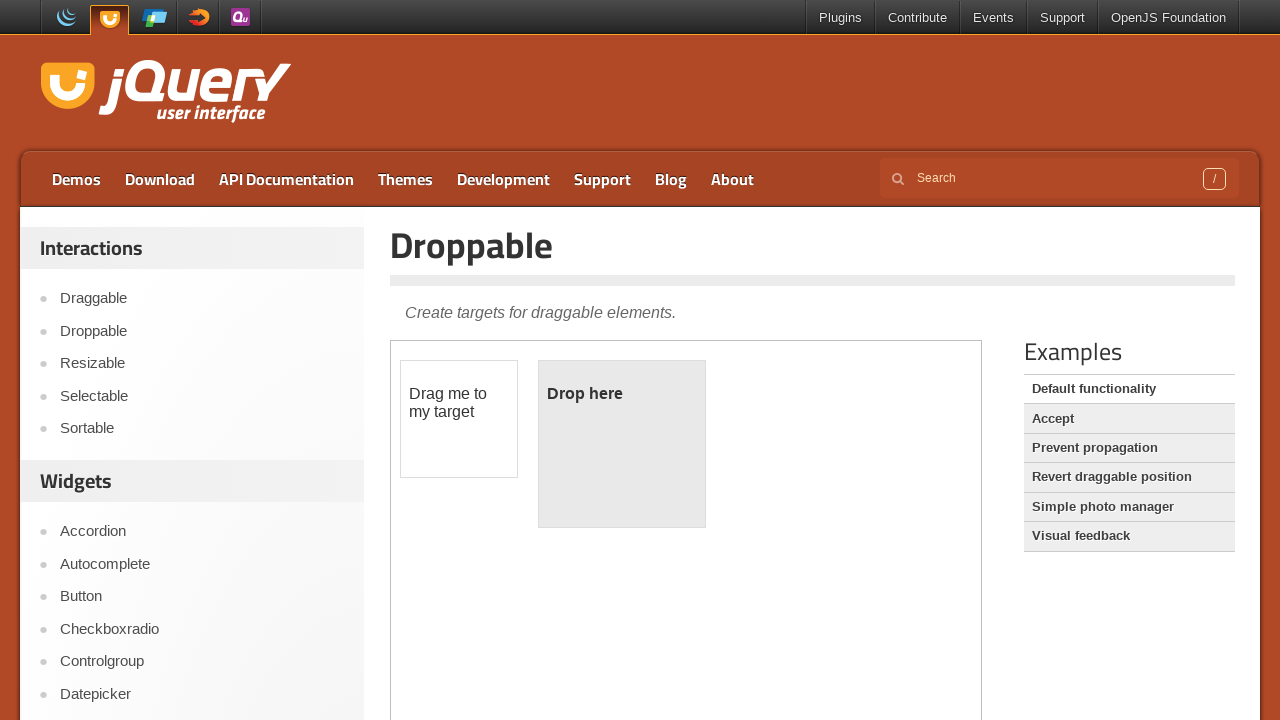

Located the draggable element
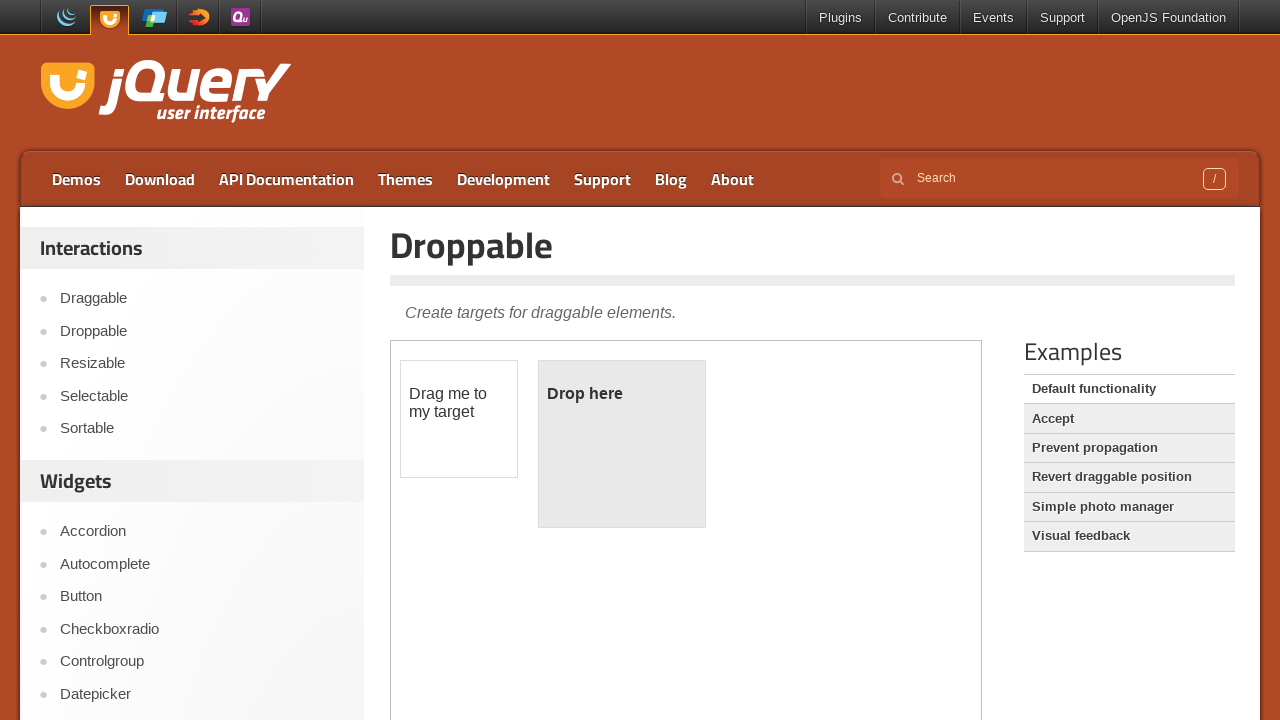

Located the droppable element
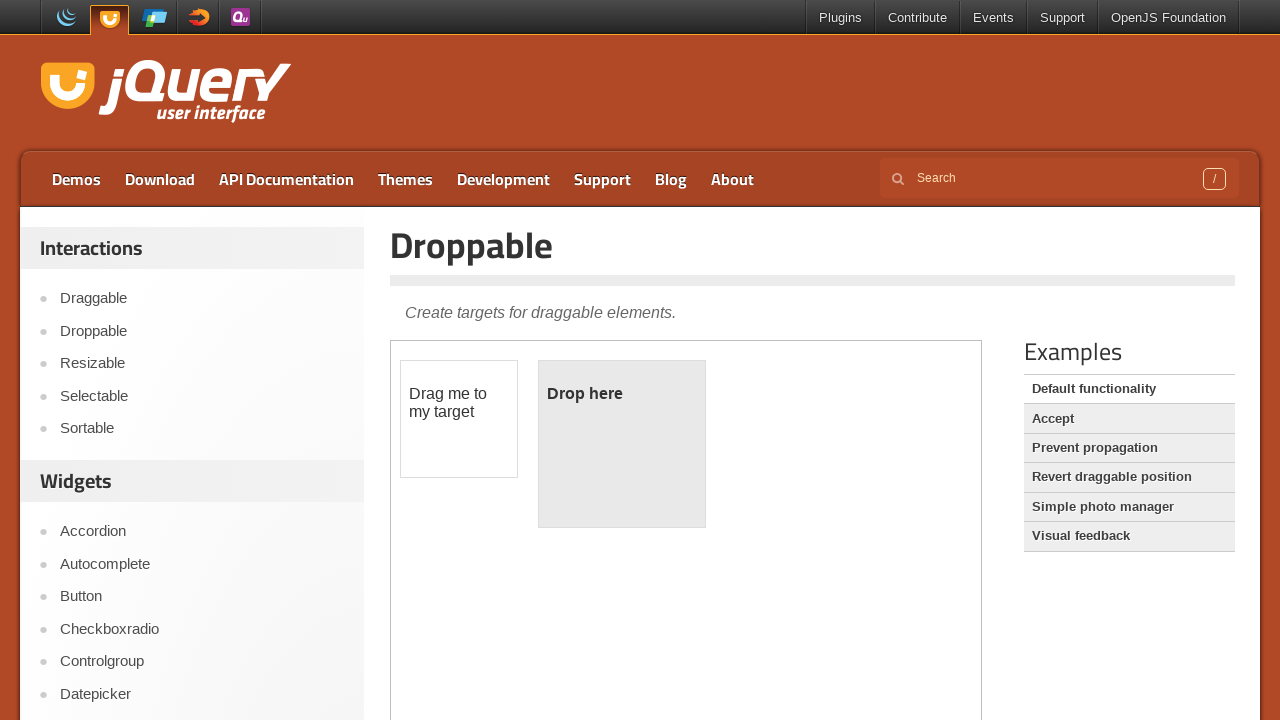

Dragged the draggable element onto the droppable element at (622, 444)
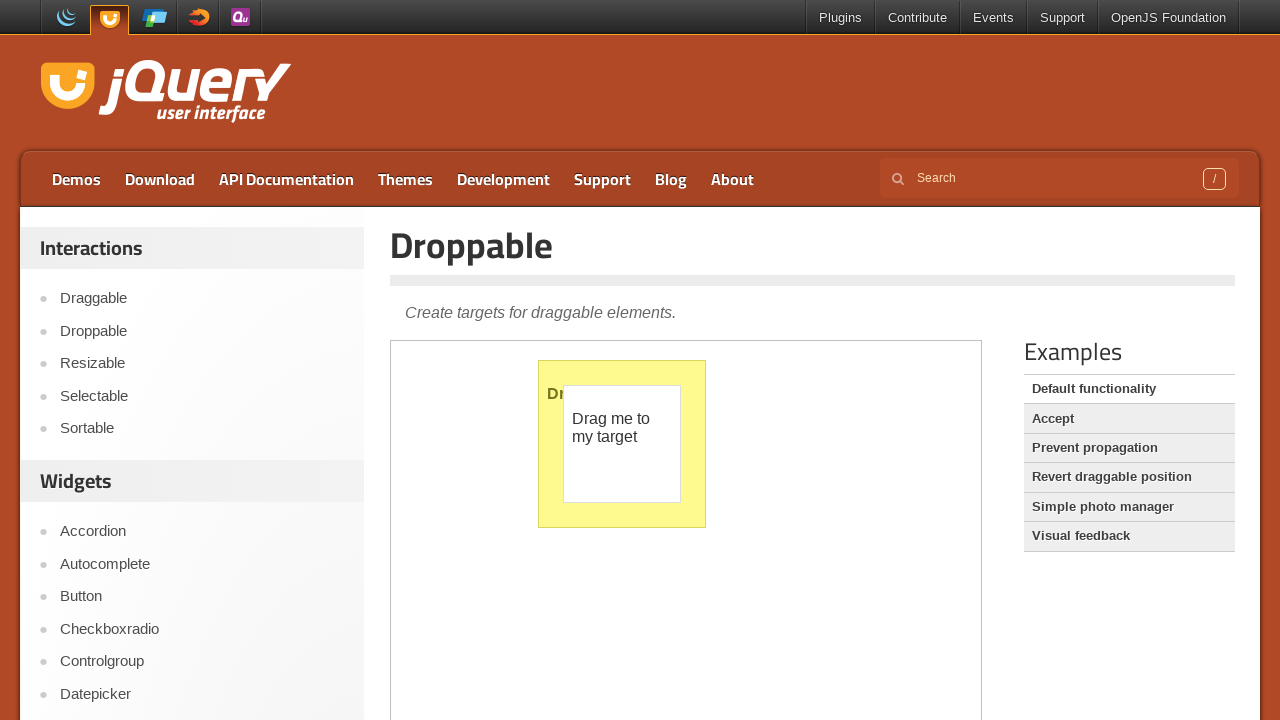

Waited 3 seconds for drag and drop action to complete
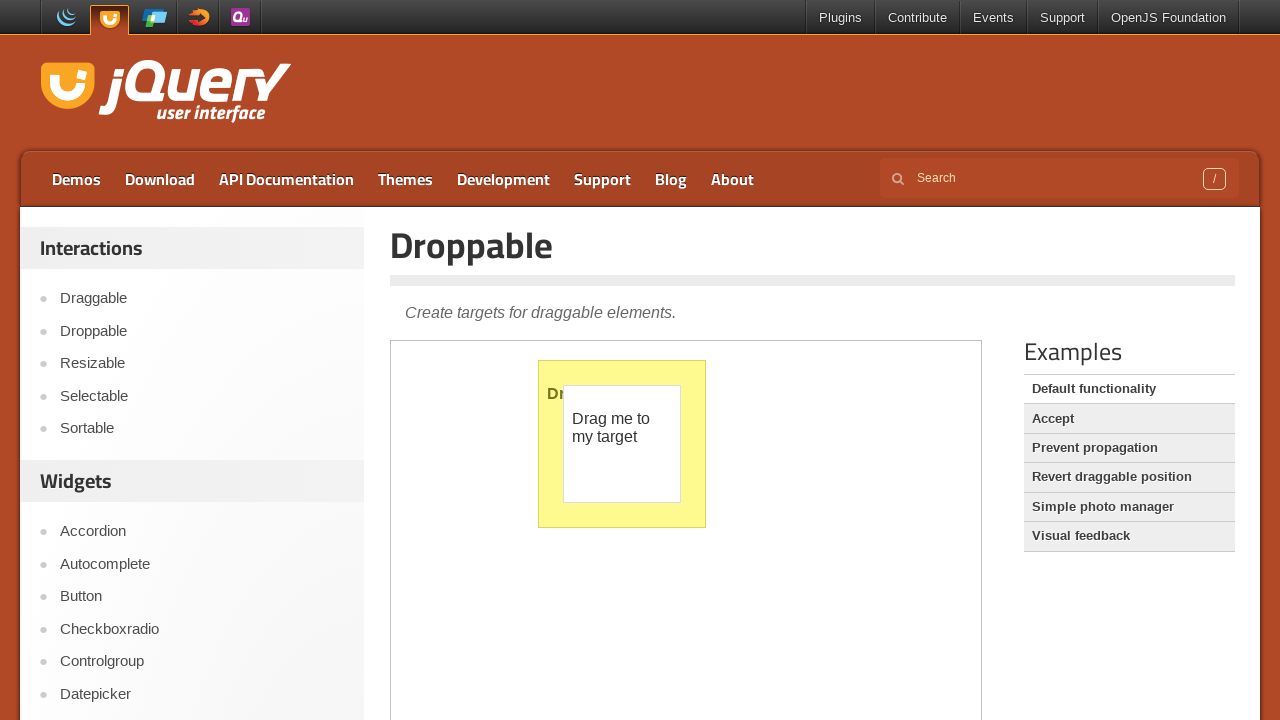

Navigated to jQuery UI slider demo page
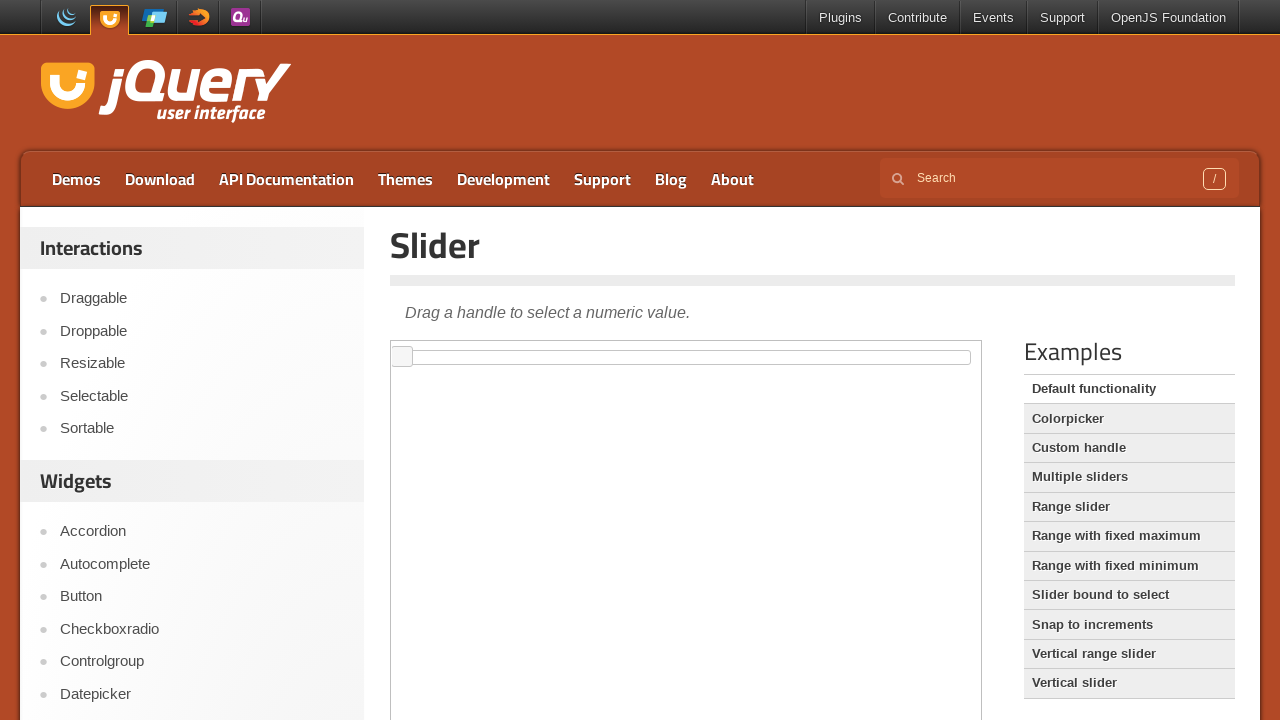

Waited 5 seconds for slider demo page to load
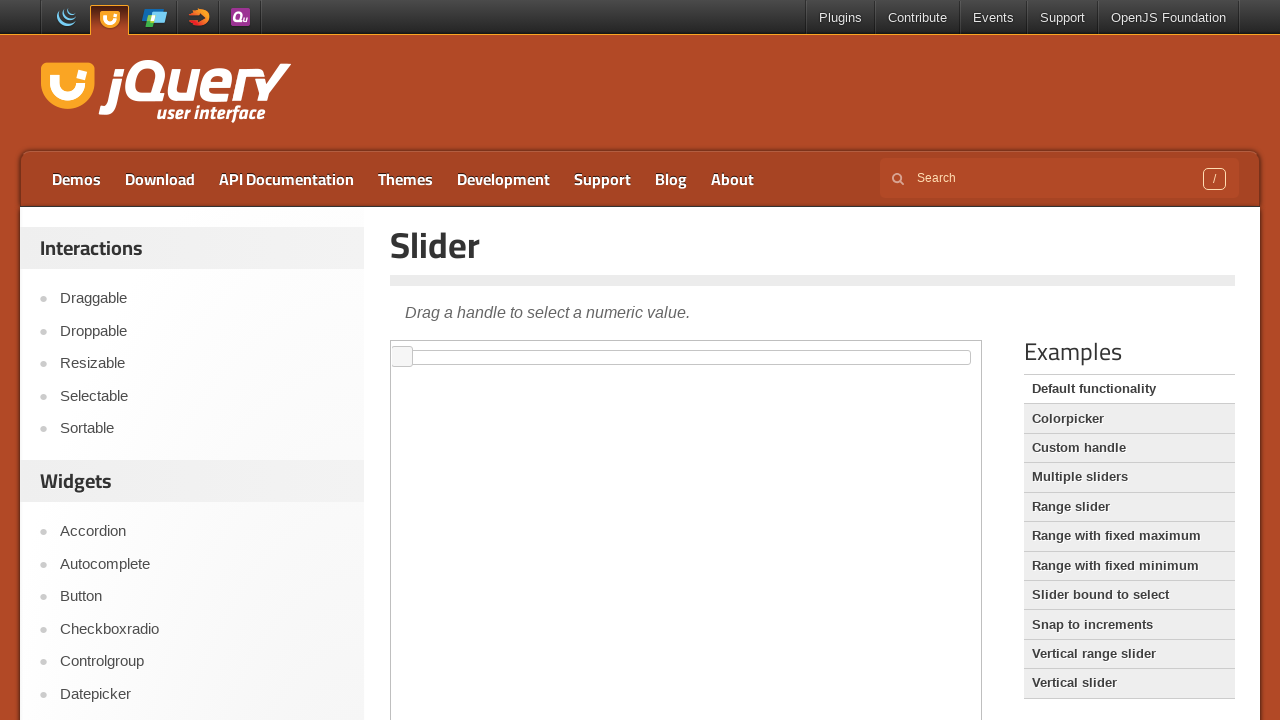

Located the iframe containing slider demo
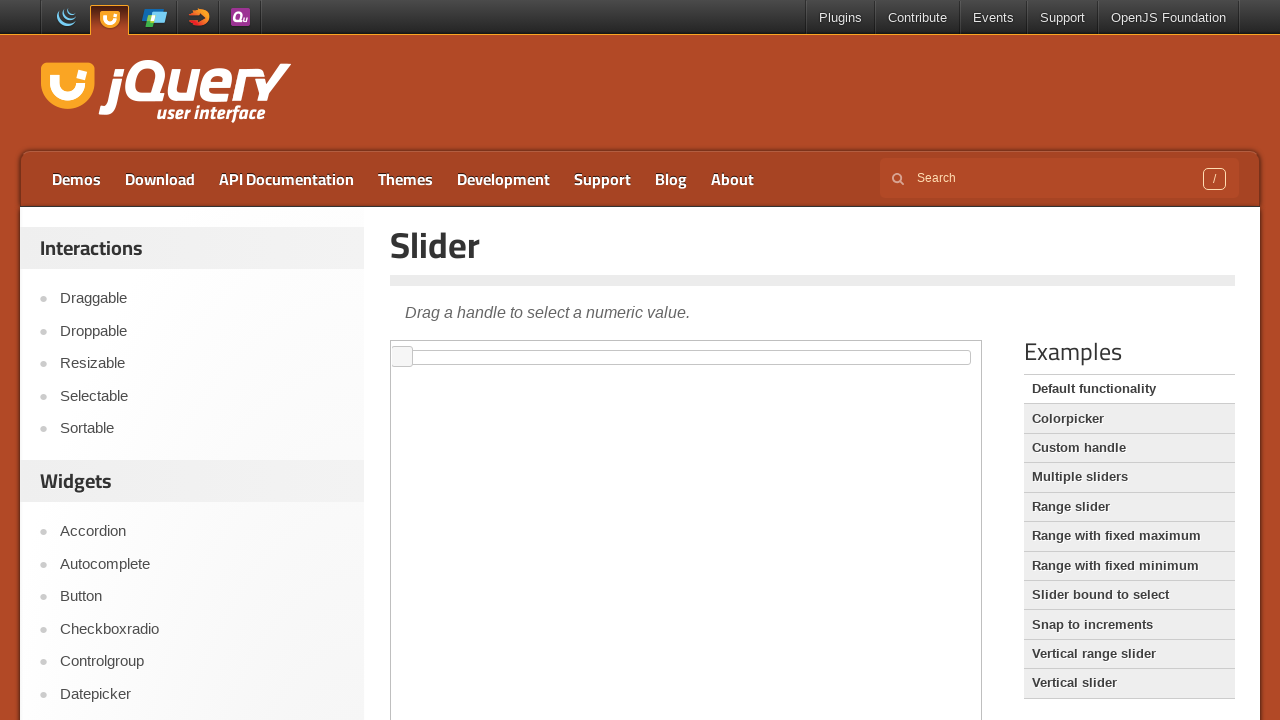

Located the slider handle element
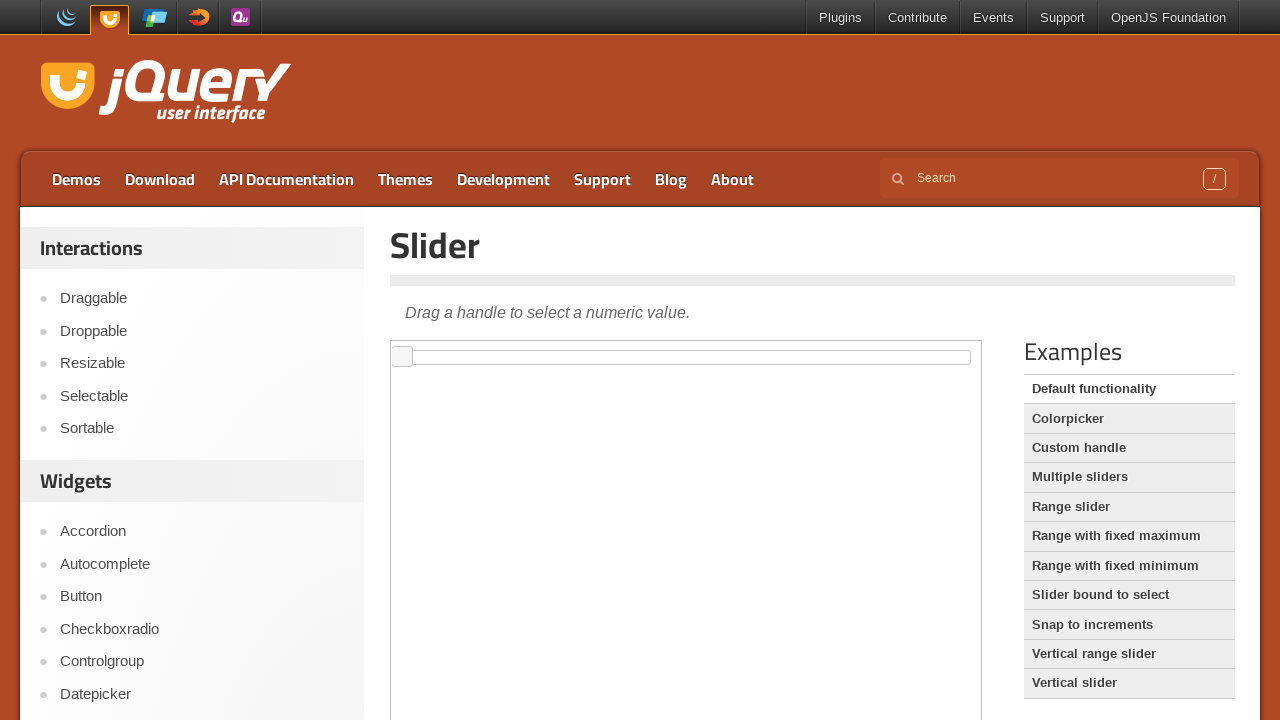

Dragged slider handle 300 pixels to the right at (693, 347)
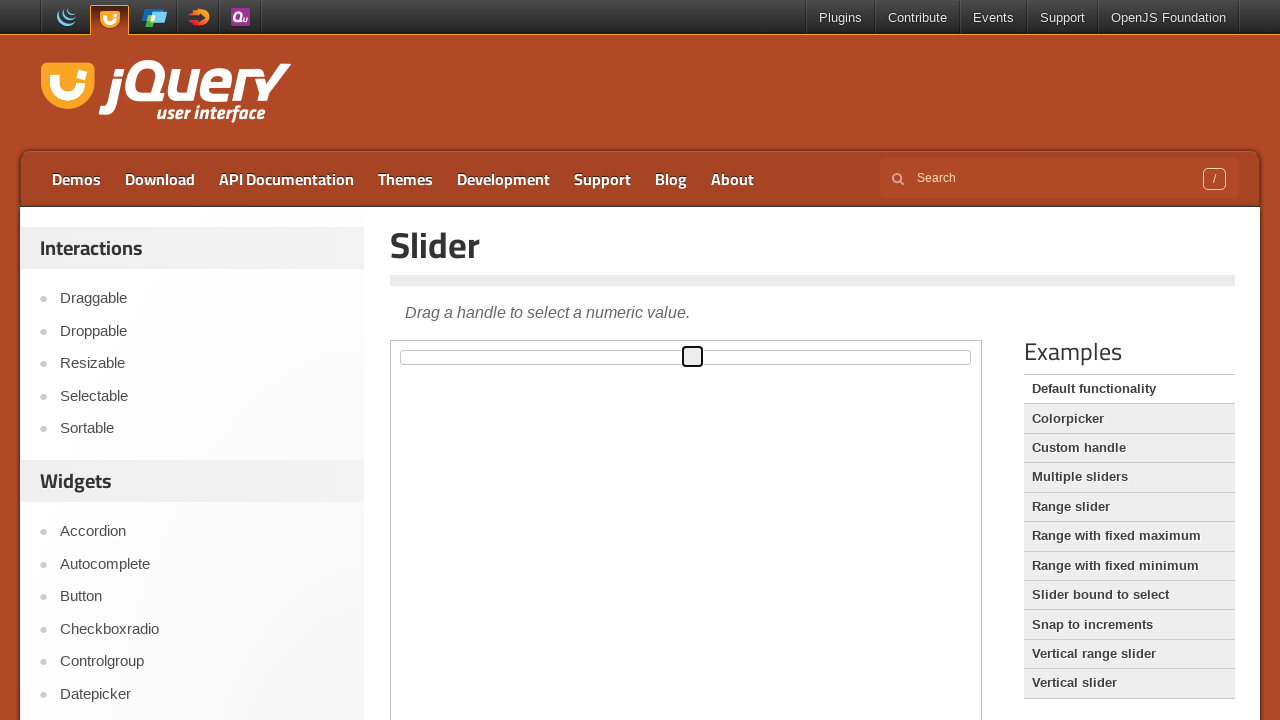

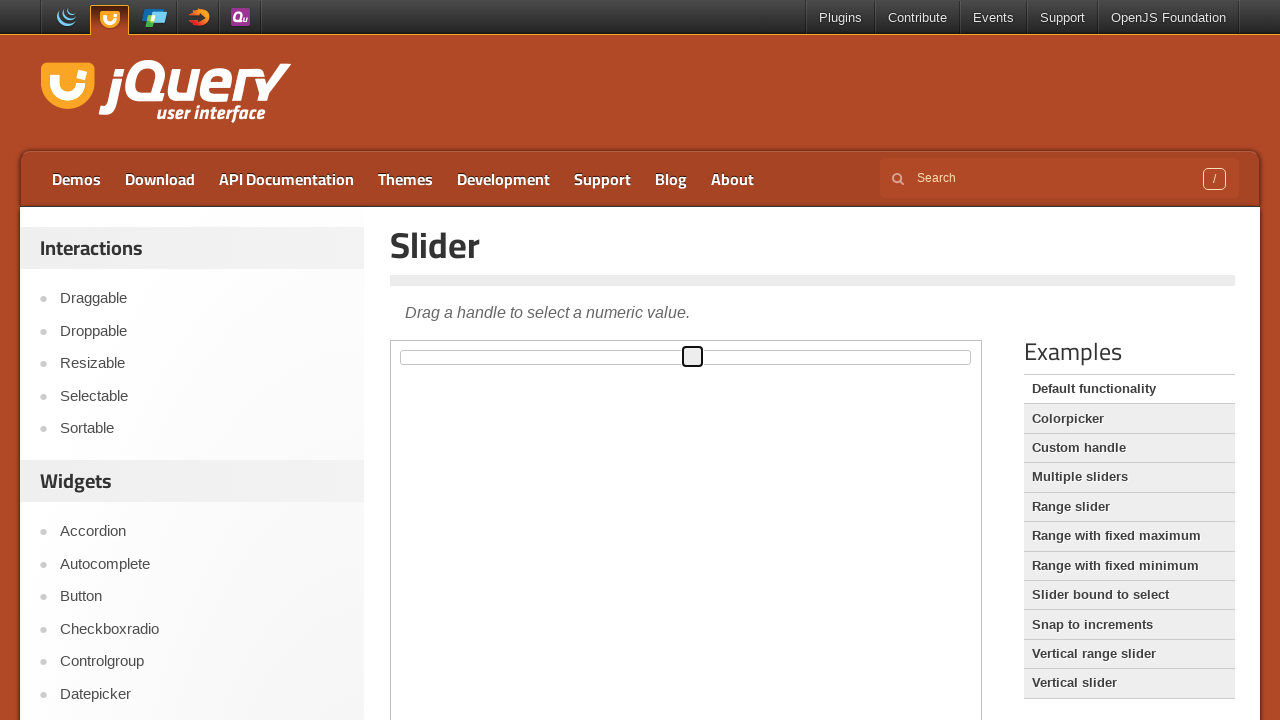